Navigates to a tutorial datasource page and verifies that pagination and table elements are present on the page

Starting URL: http://kaf65.mephi.ru/tutorial/datasource_first/

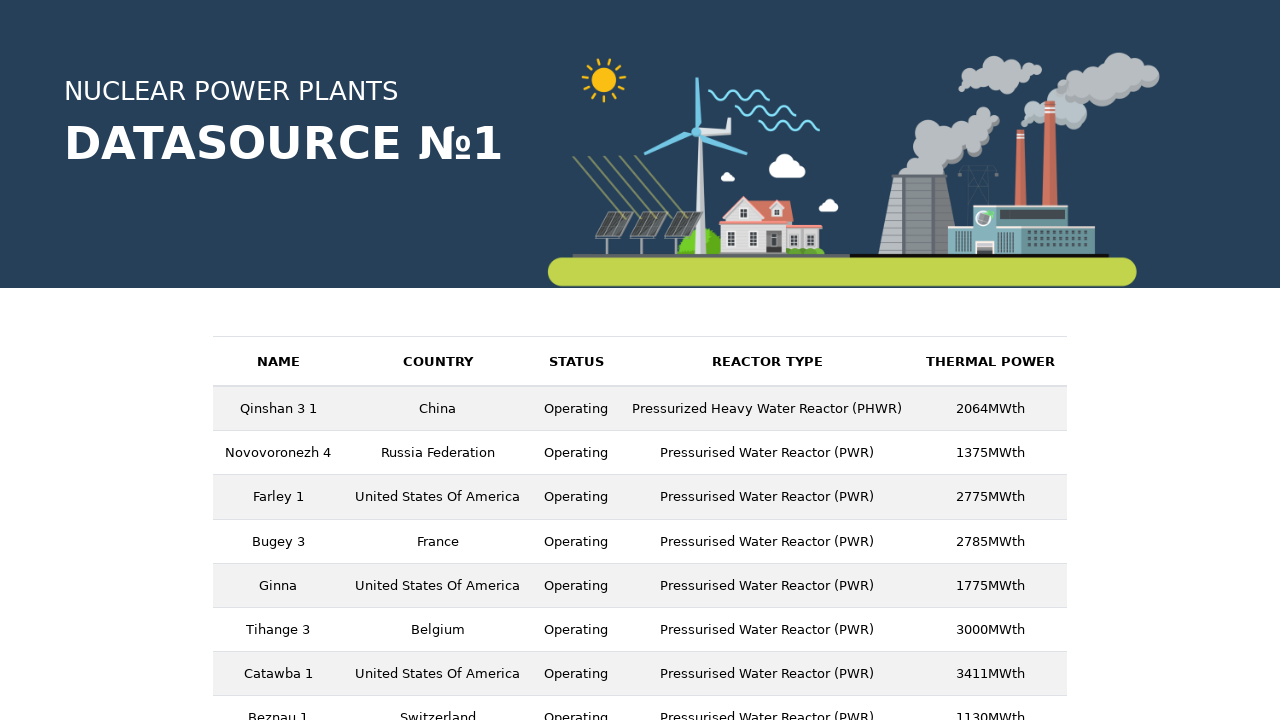

Pagination element loaded on first datasource page
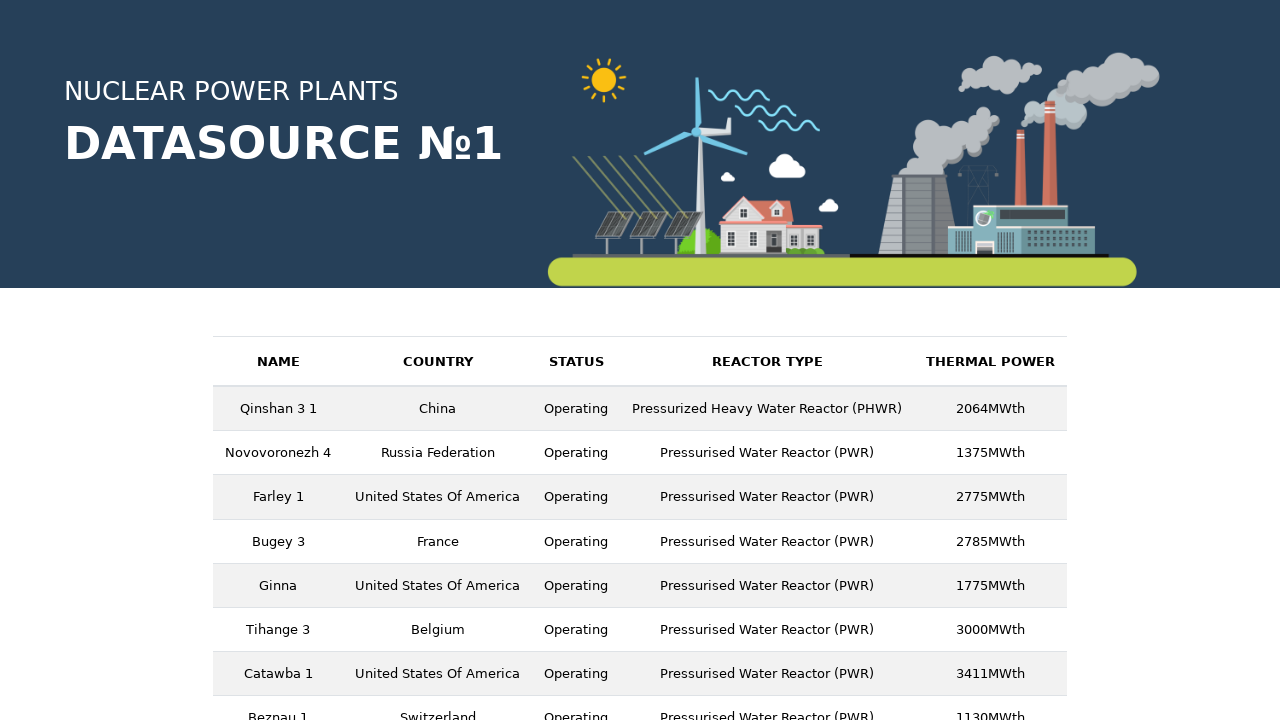

Table headers loaded on first datasource page
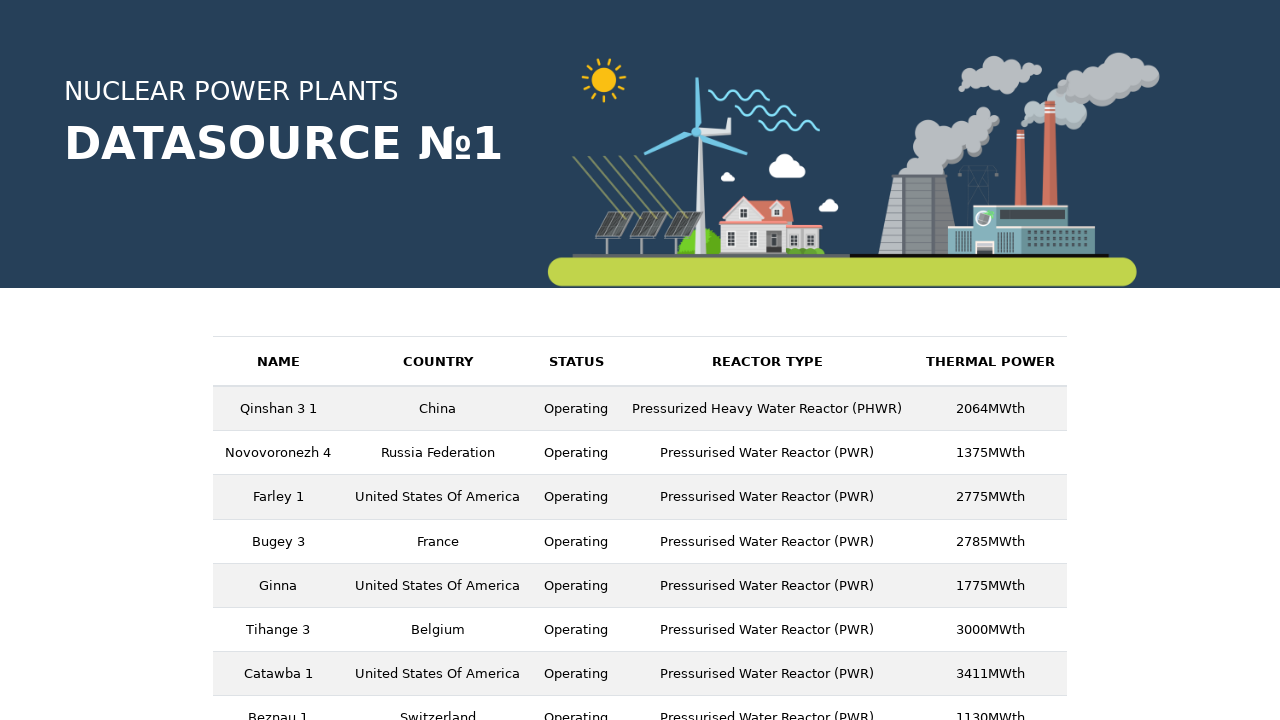

Navigated to second datasource page
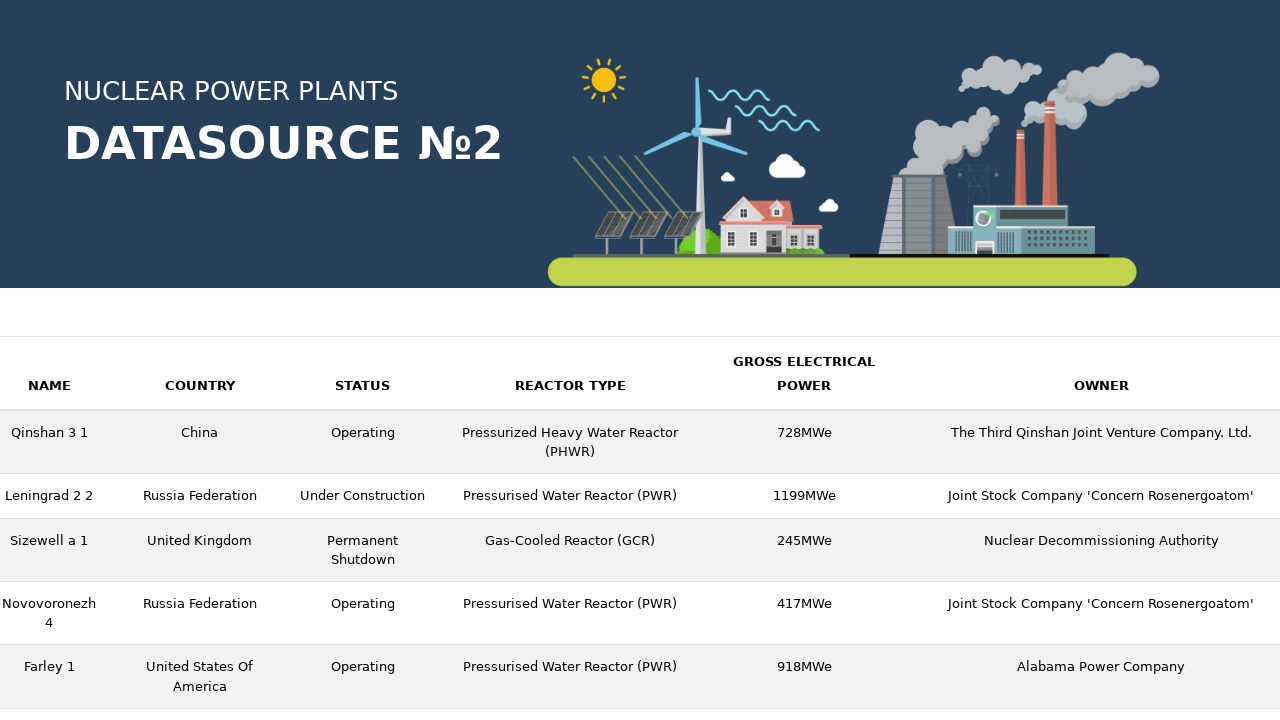

Pagination element loaded on second datasource page
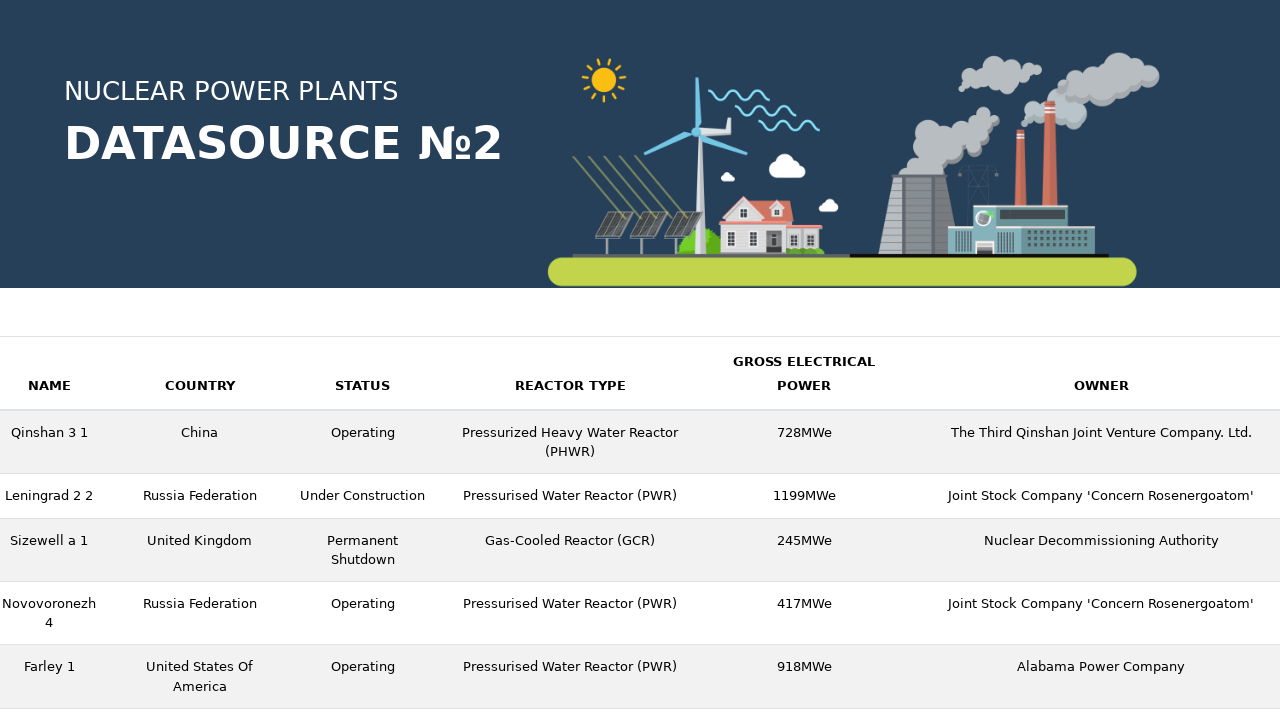

Table headers loaded on second datasource page
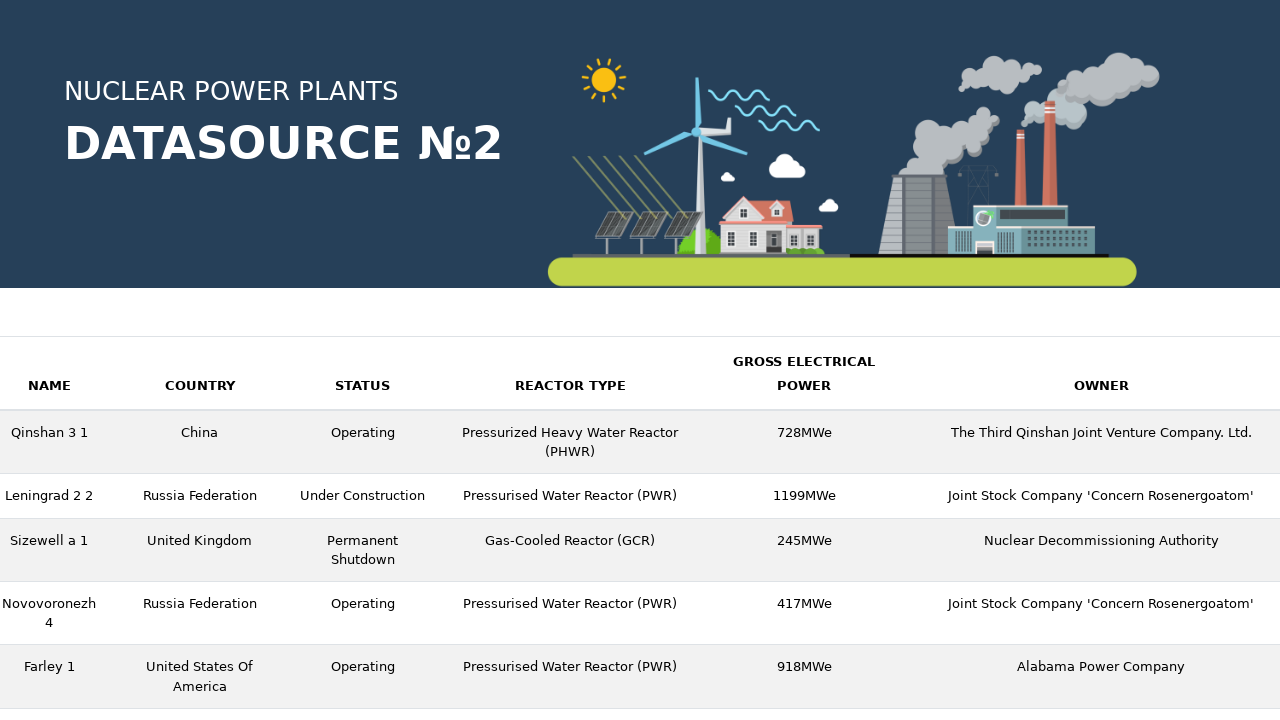

Navigated to third datasource page
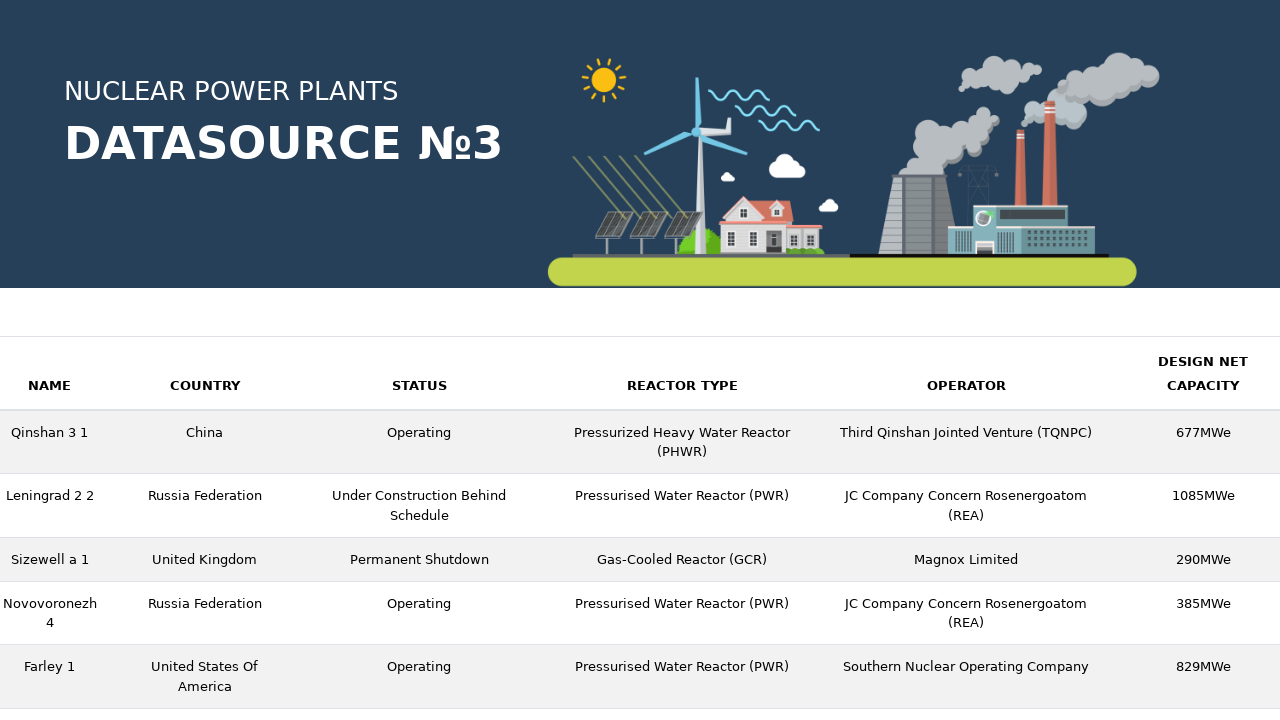

Pagination element loaded on third datasource page
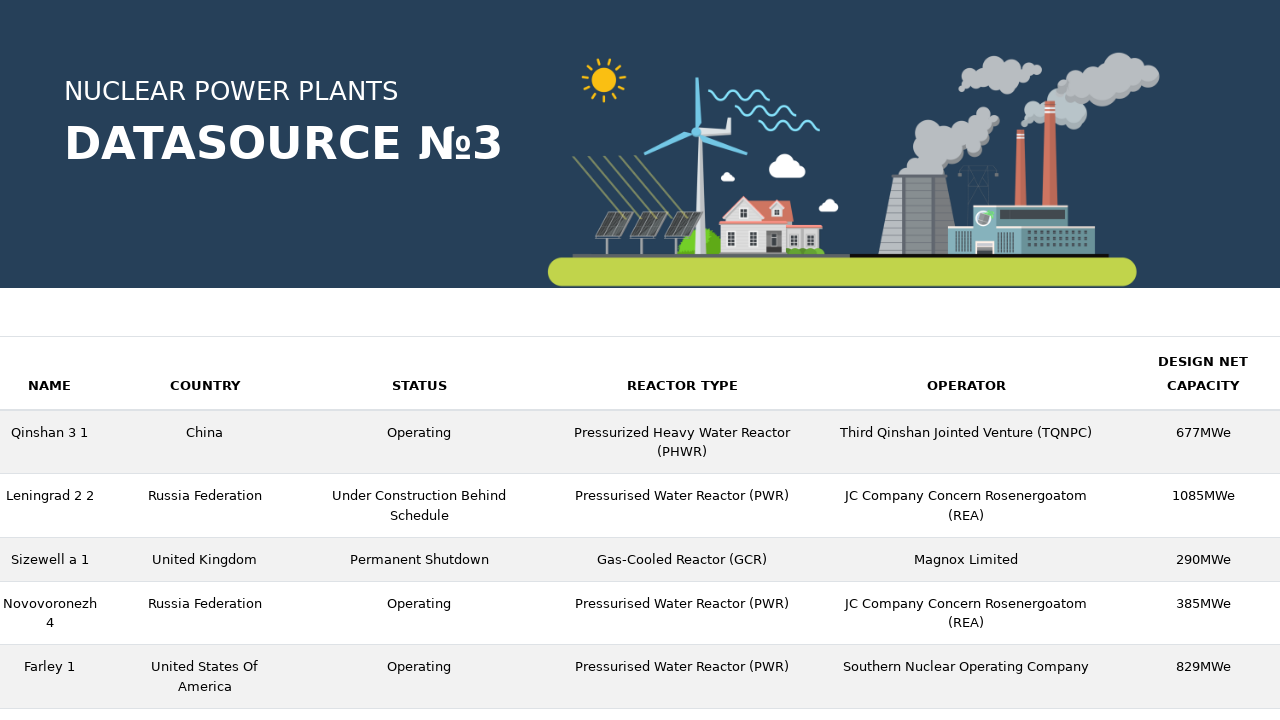

Table headers loaded on third datasource page
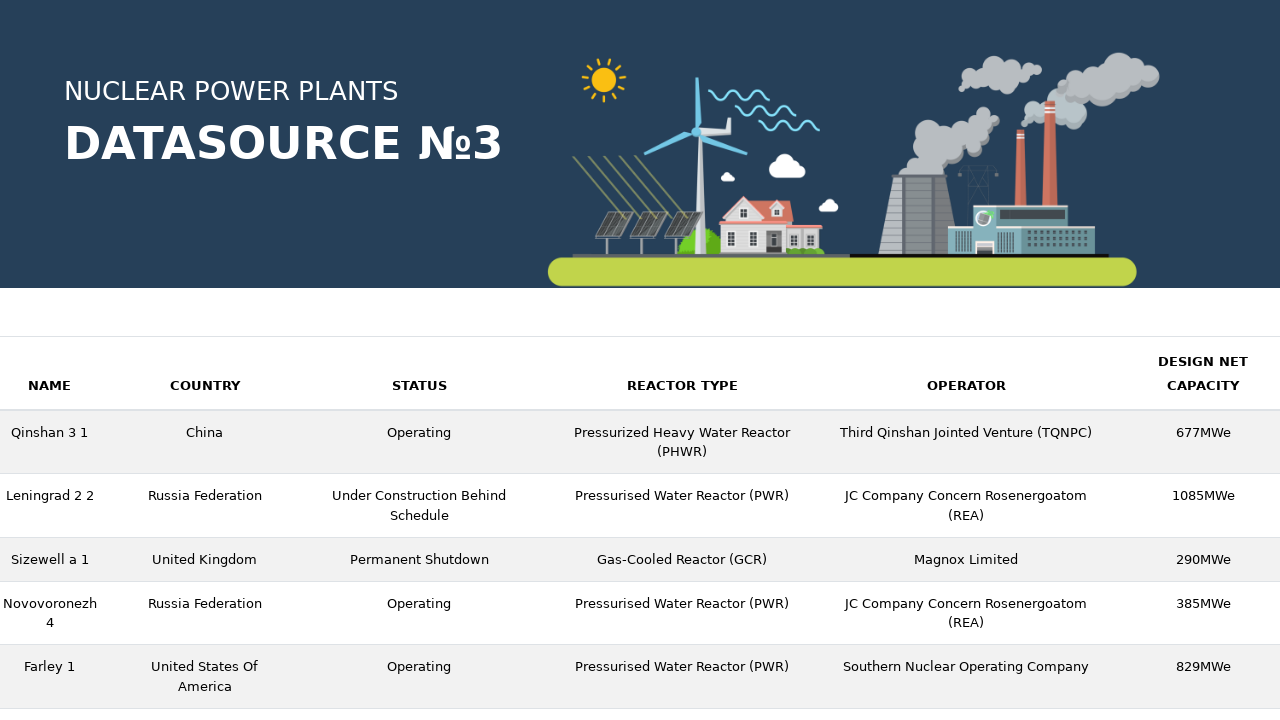

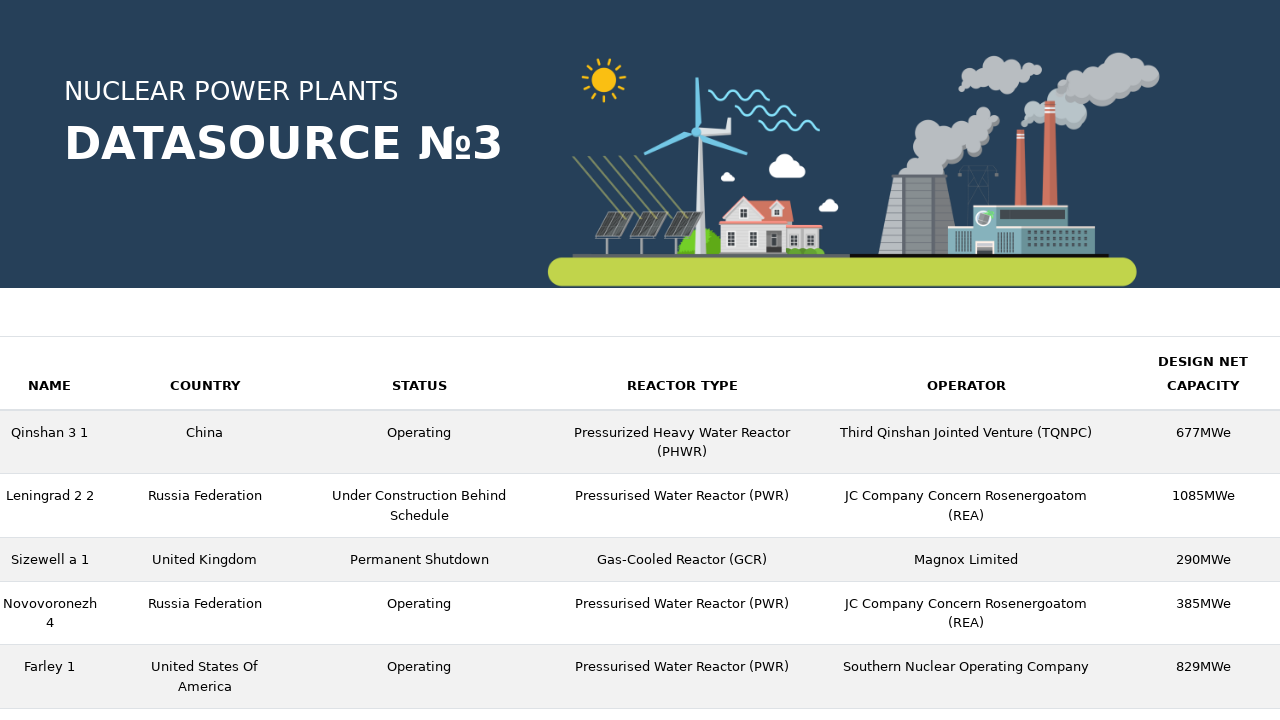